Tests form input using XPath with partial attribute match

Starting URL: https://www.techlistic.com/p/selenium-practice-form.html

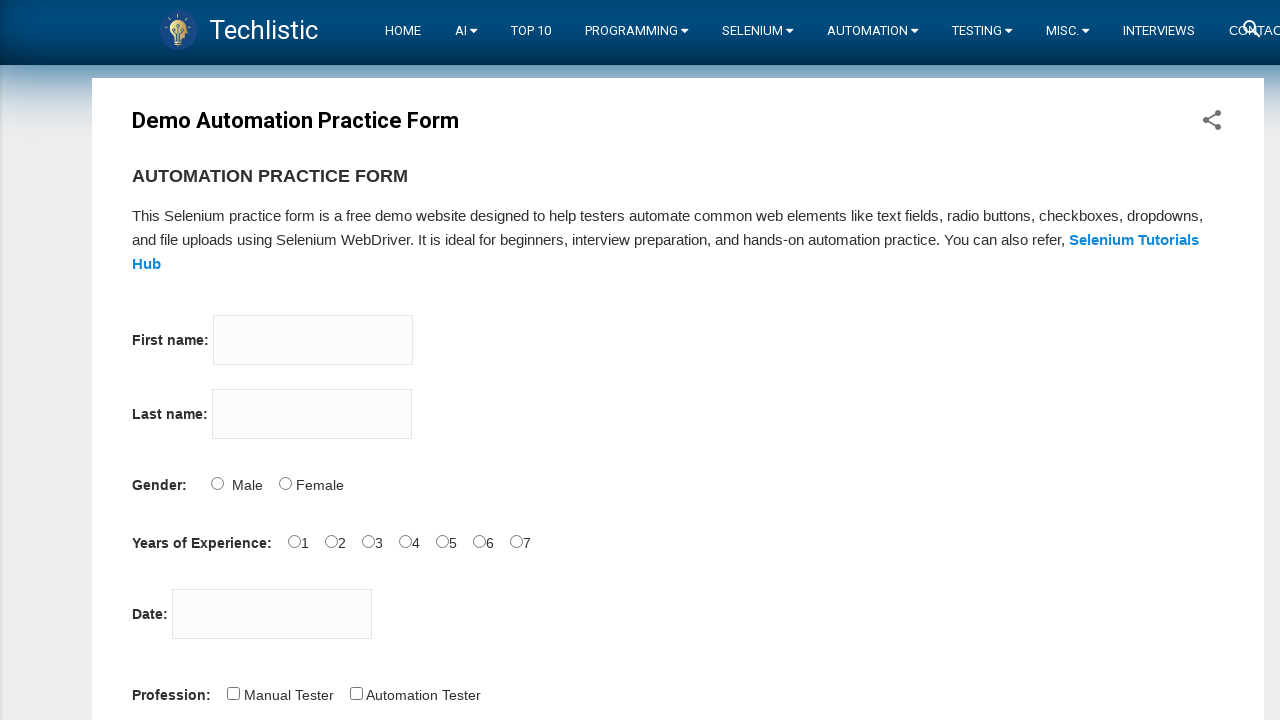

Navigated to Techlistic Selenium practice form
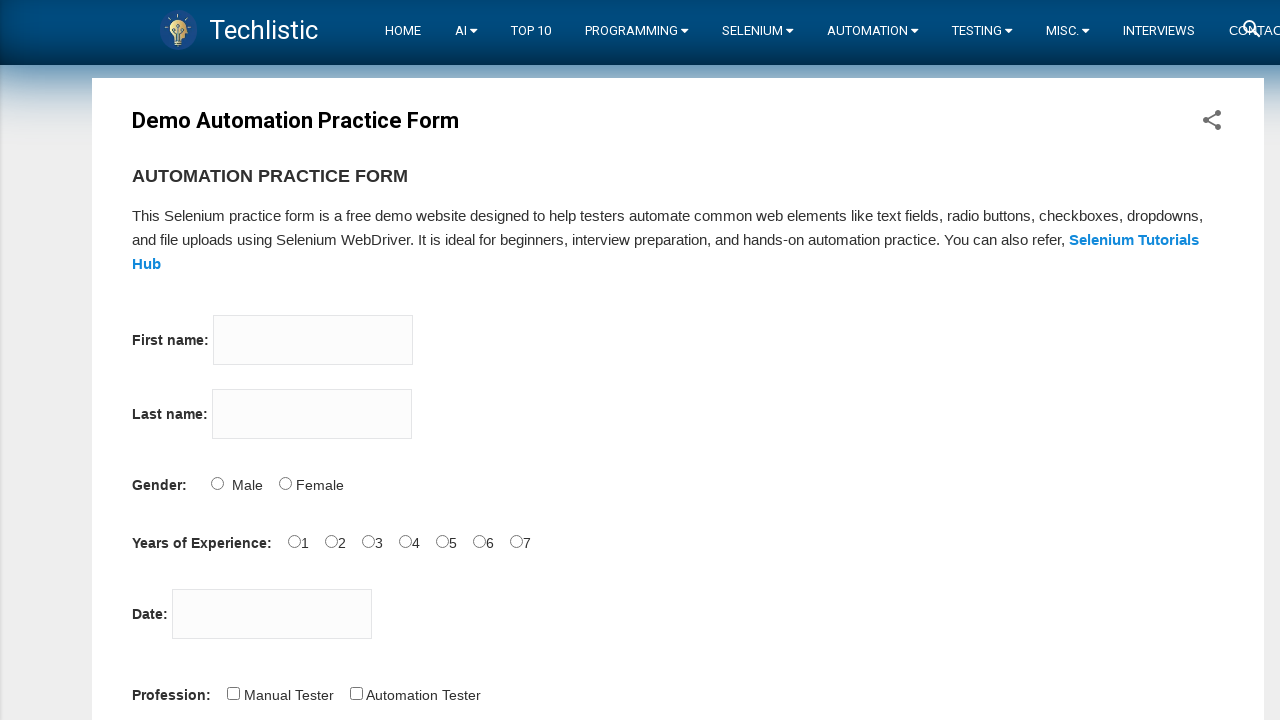

Filled last name field with 'Davis' using XPath contains selector on //*[contains(@name, "last")]
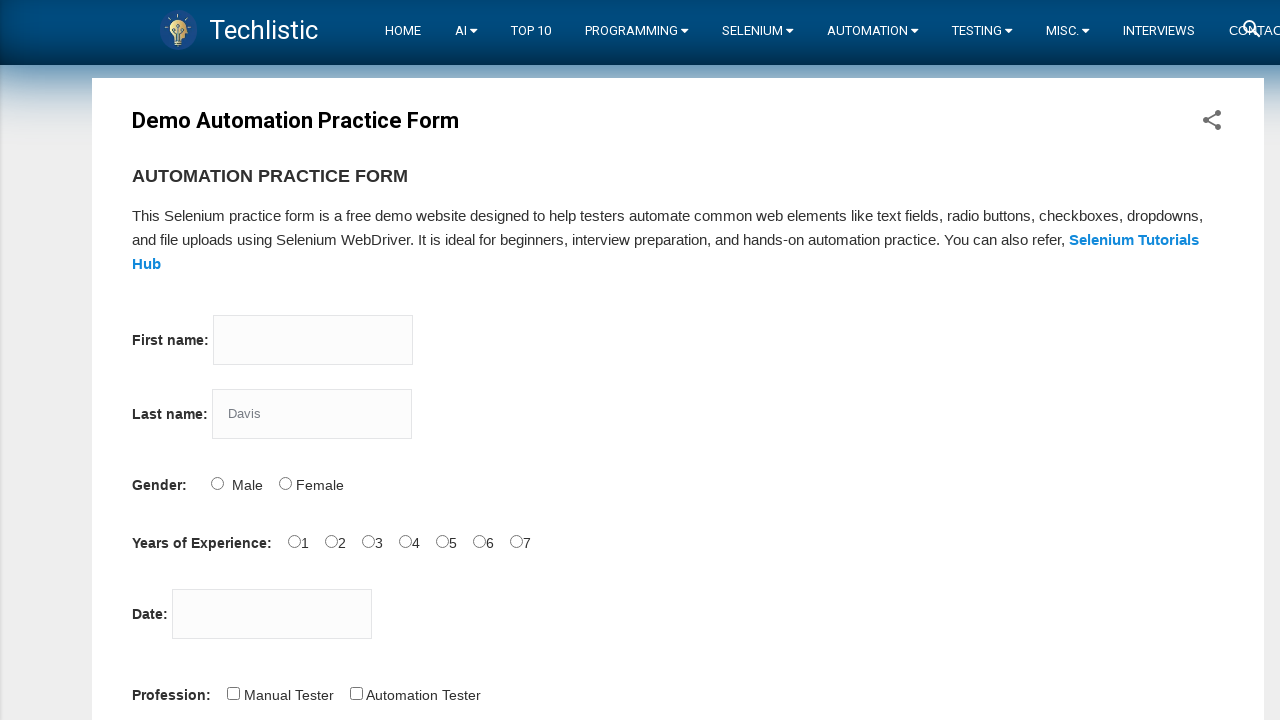

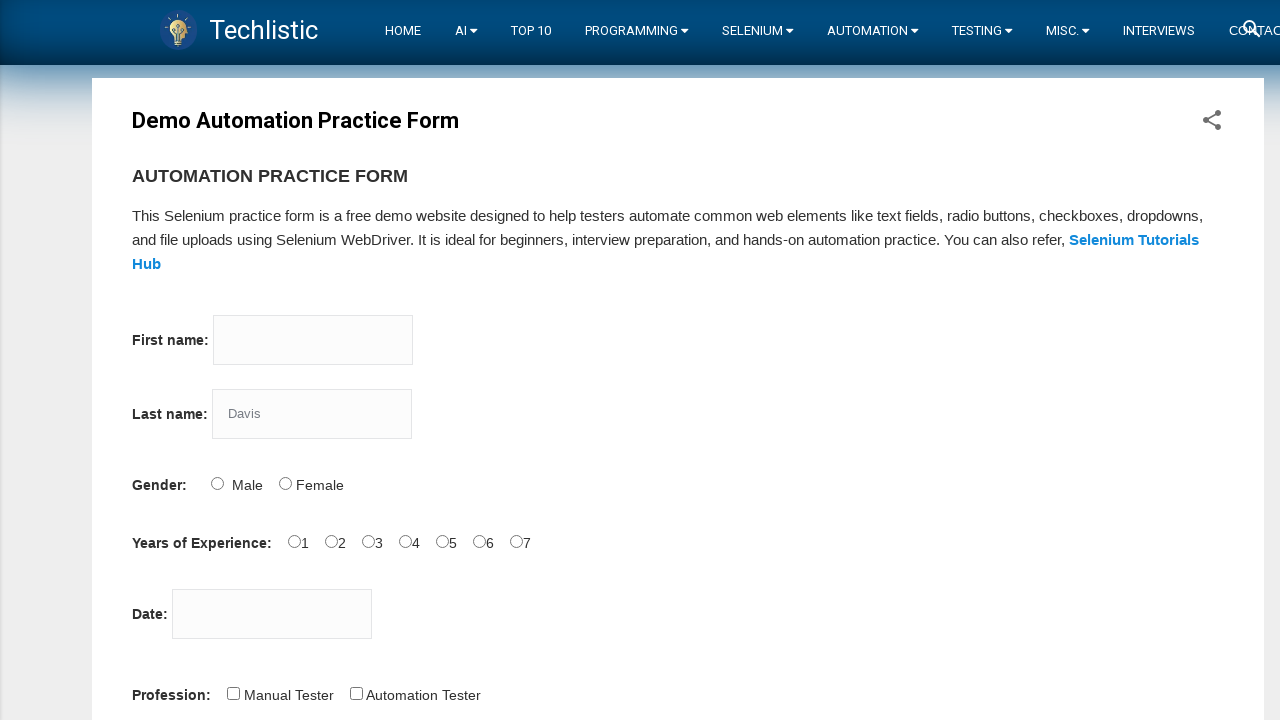